Tests editing a todo item by double-clicking, filling new text, and pressing Enter.

Starting URL: https://demo.playwright.dev/todomvc

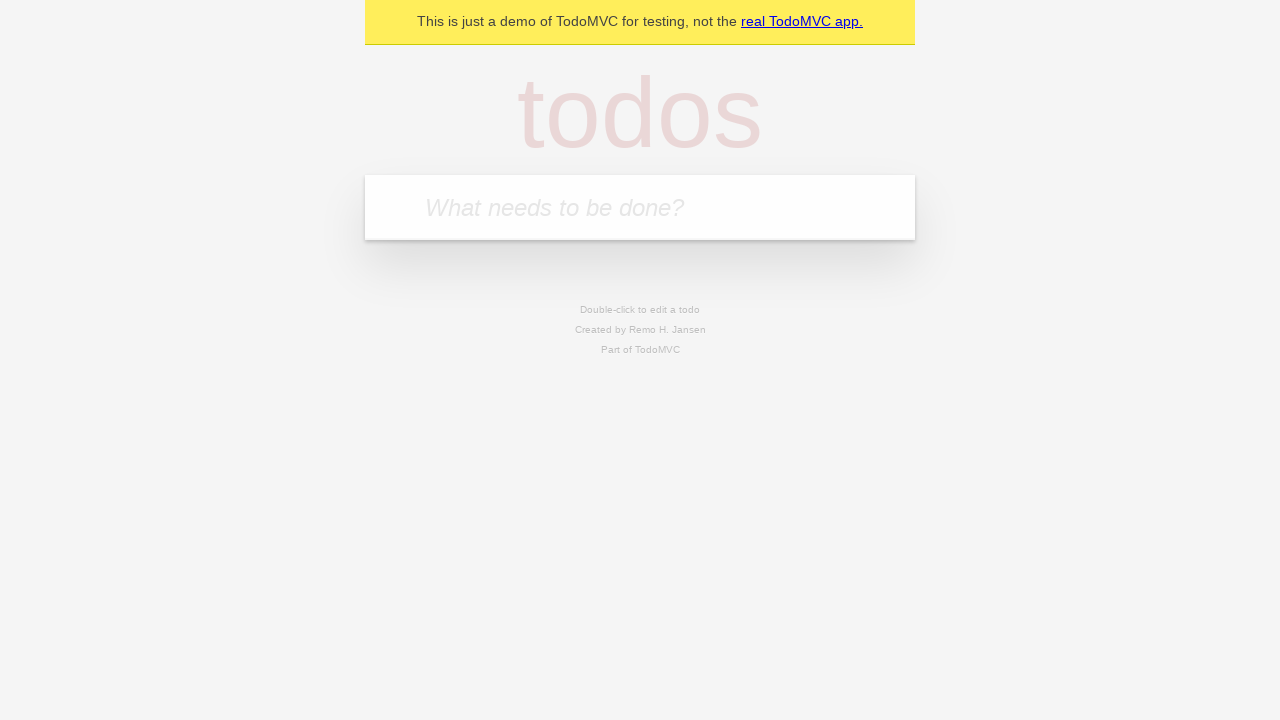

Filled new todo field with 'buy some cheese' on internal:attr=[placeholder="What needs to be done?"i]
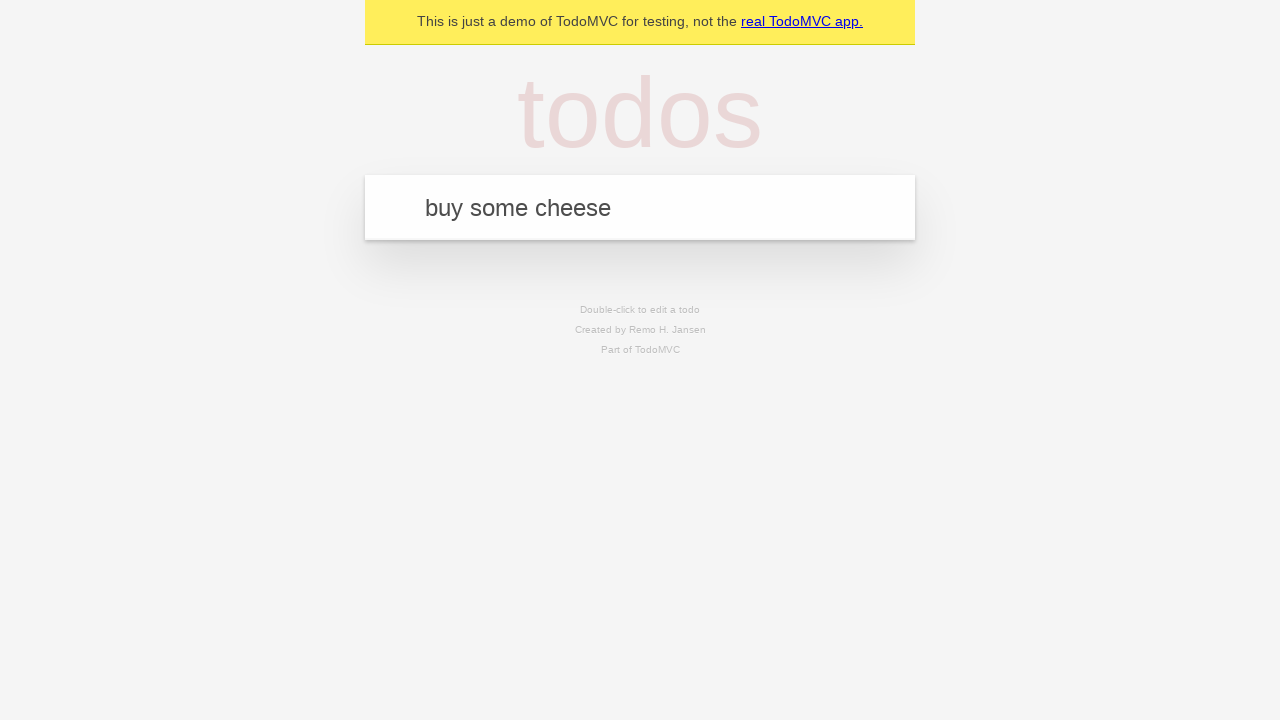

Pressed Enter to add todo 'buy some cheese' on internal:attr=[placeholder="What needs to be done?"i]
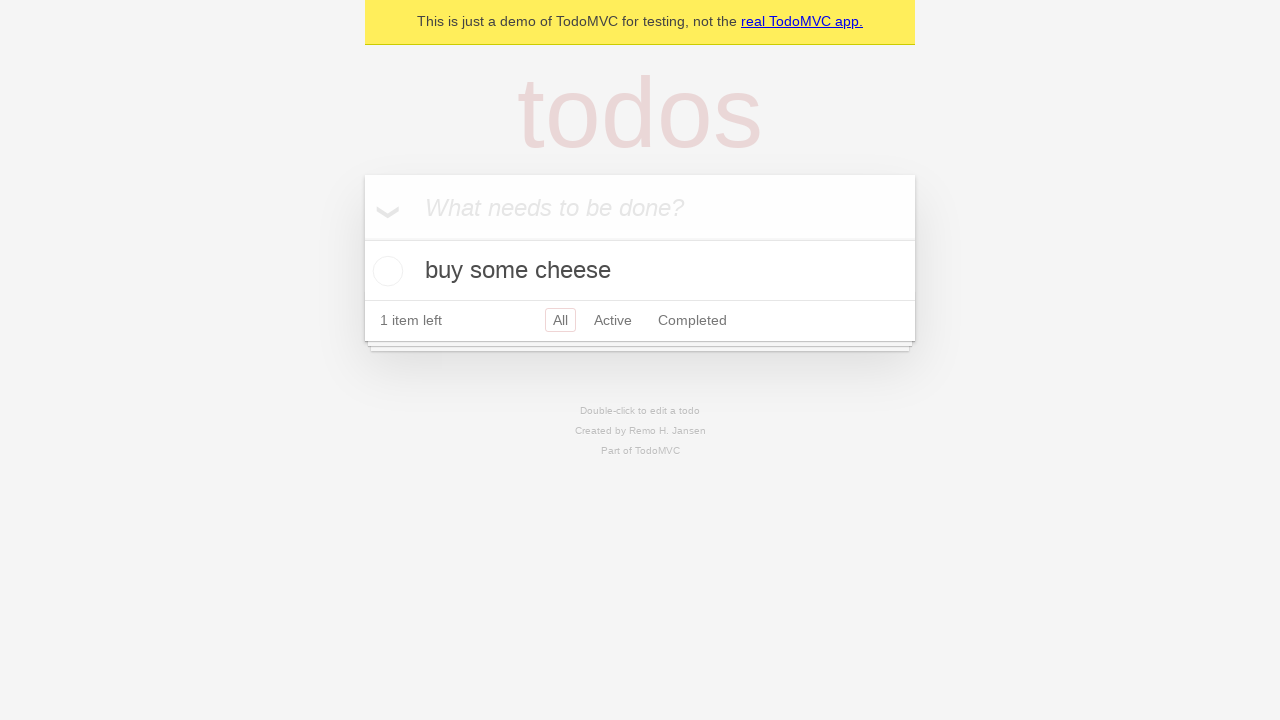

Filled new todo field with 'feed the cat' on internal:attr=[placeholder="What needs to be done?"i]
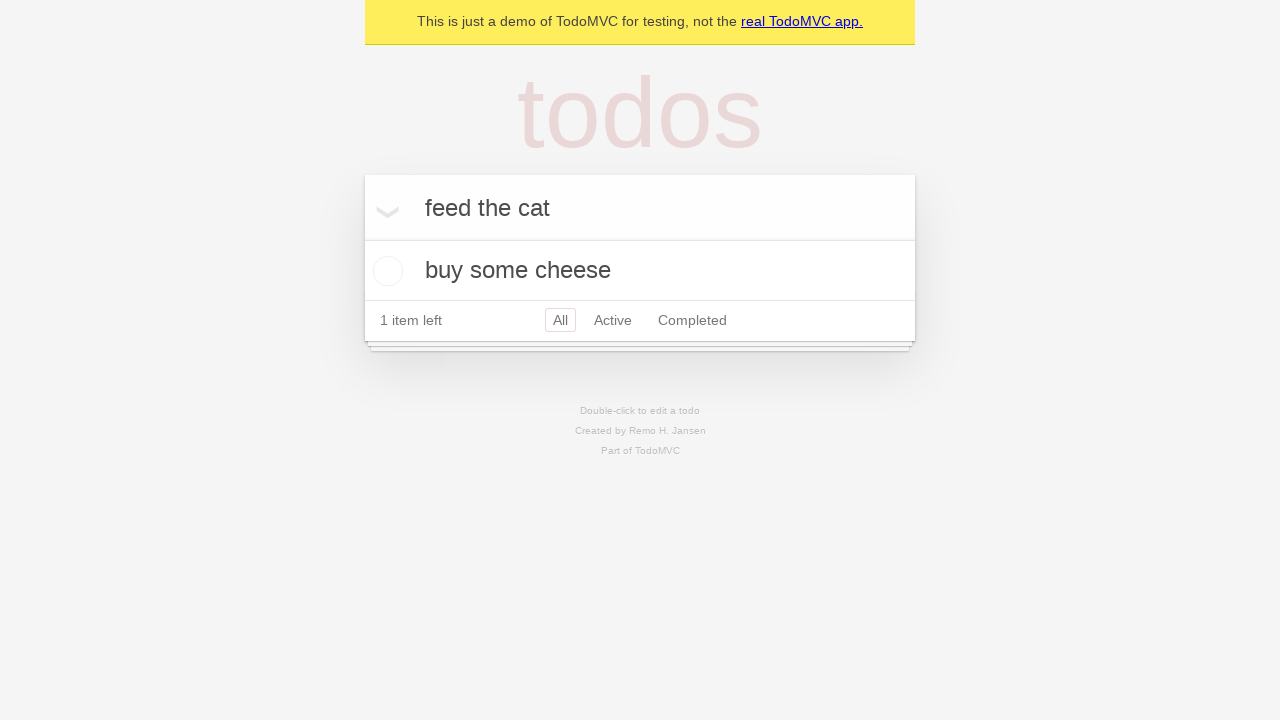

Pressed Enter to add todo 'feed the cat' on internal:attr=[placeholder="What needs to be done?"i]
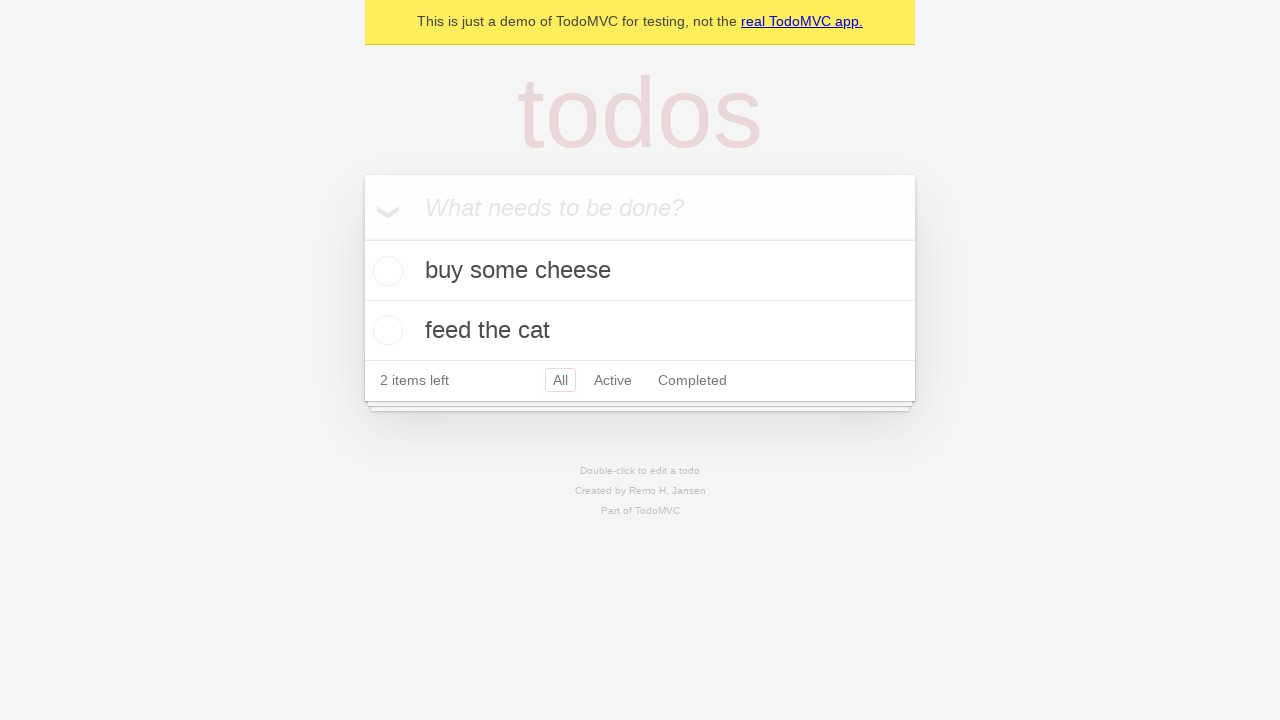

Filled new todo field with 'book a doctors appointment' on internal:attr=[placeholder="What needs to be done?"i]
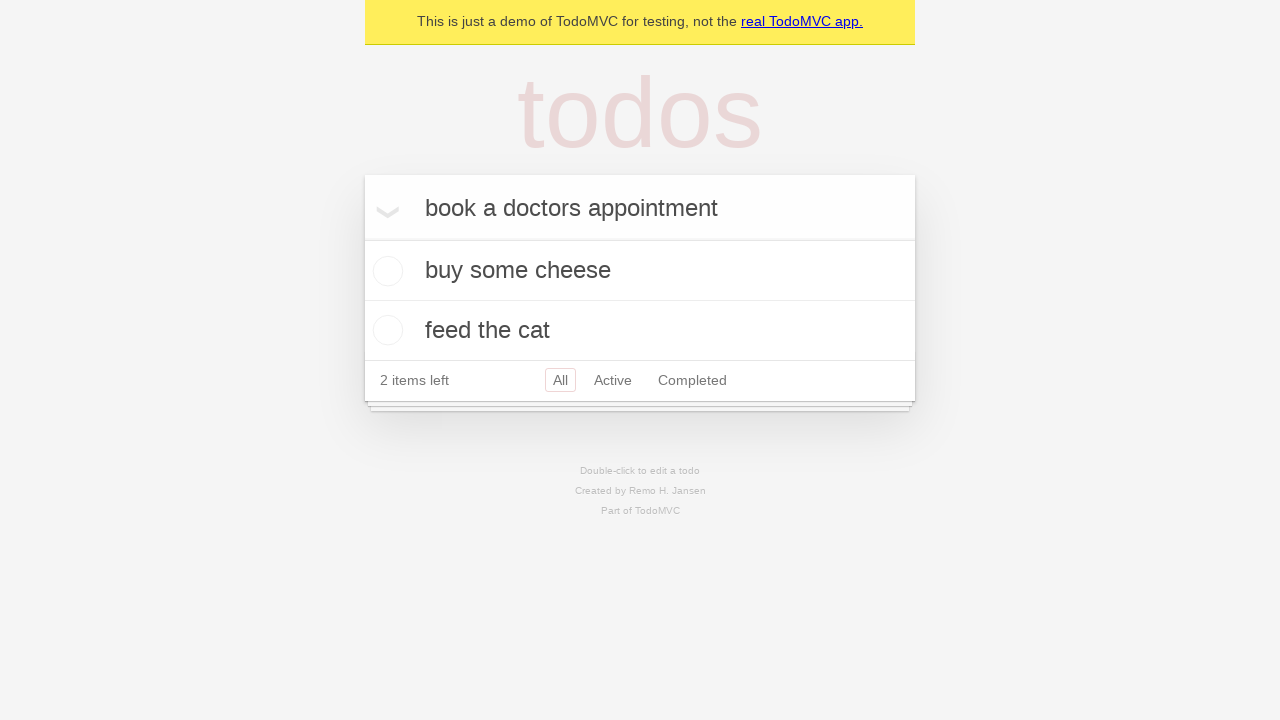

Pressed Enter to add todo 'book a doctors appointment' on internal:attr=[placeholder="What needs to be done?"i]
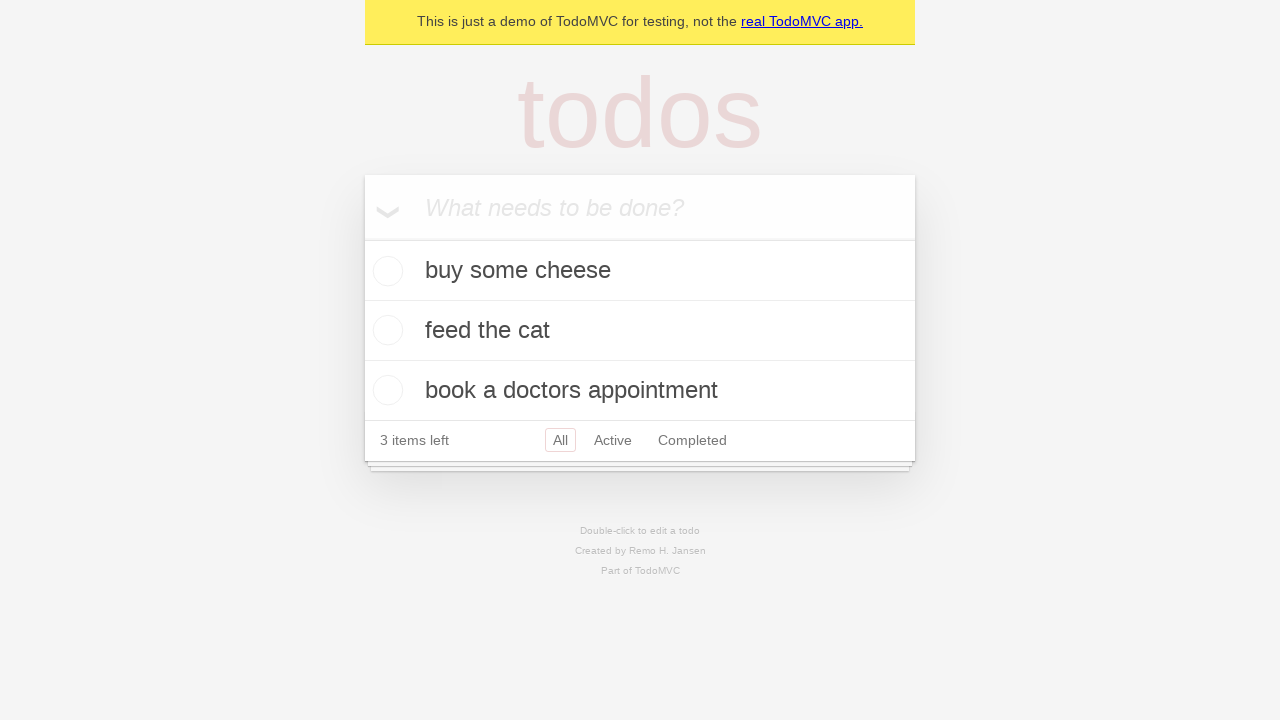

Waited for all 3 todo items to be loaded
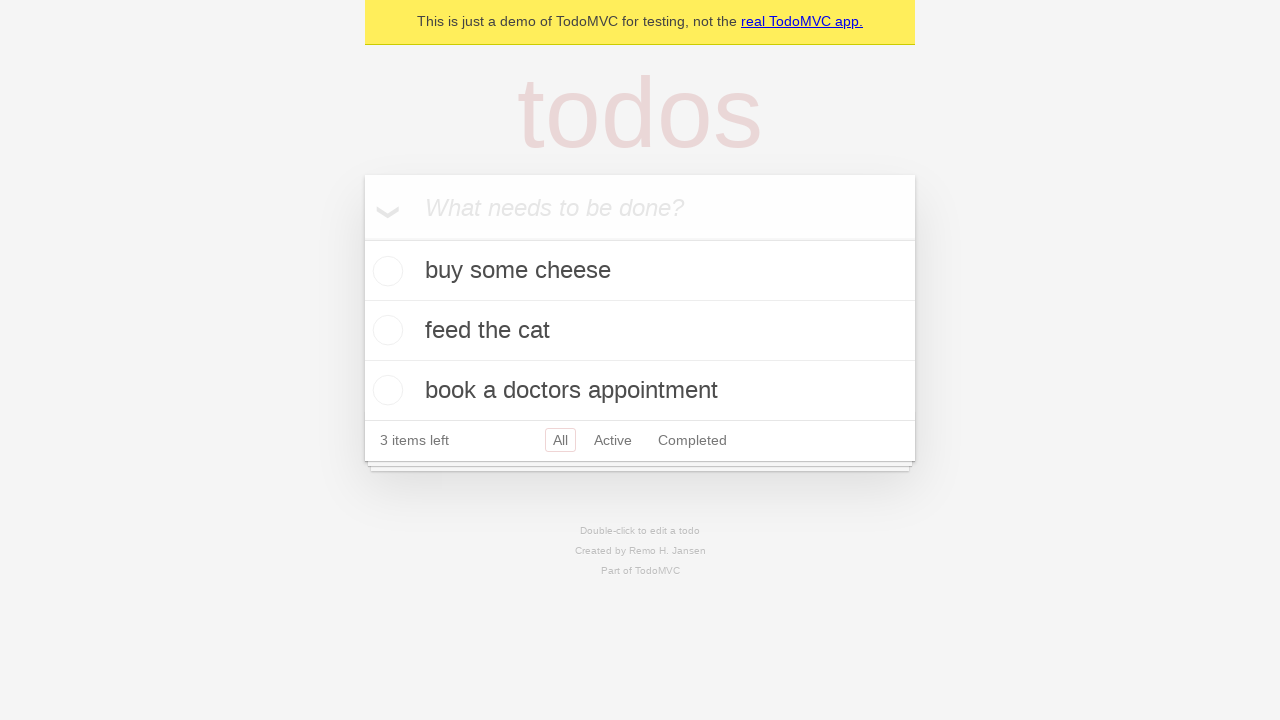

Retrieved all todo items
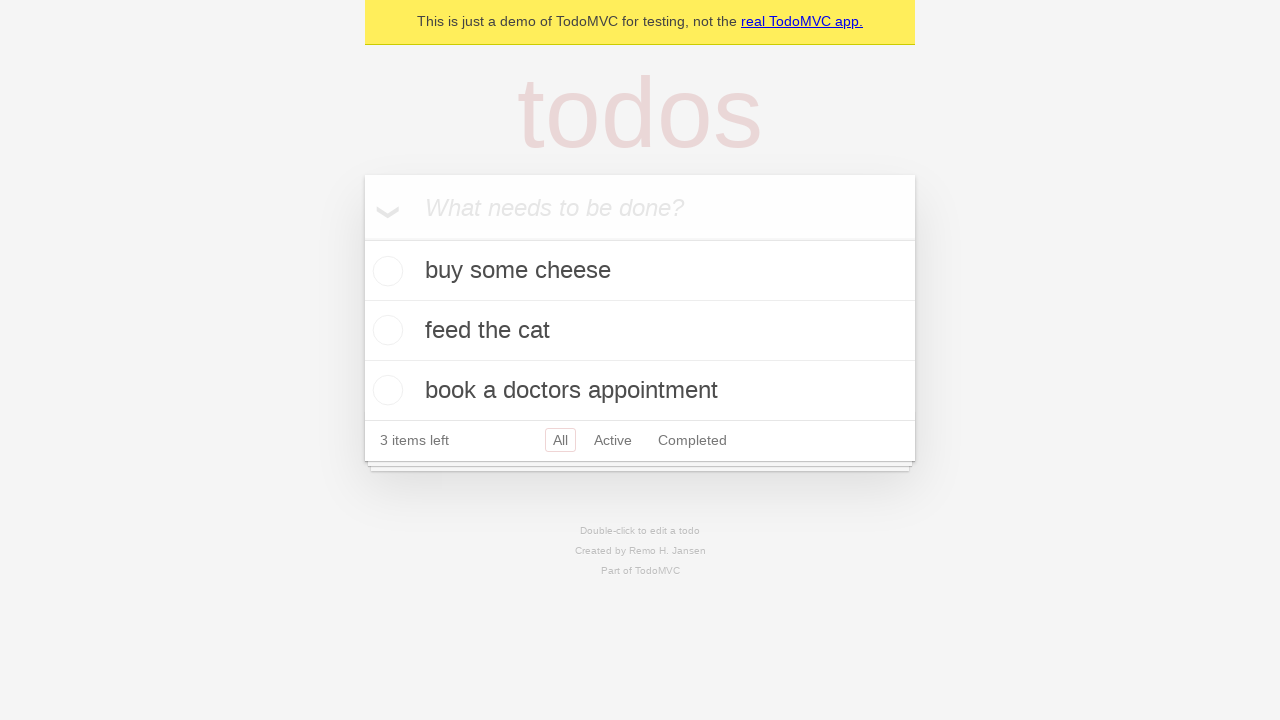

Selected the second todo item
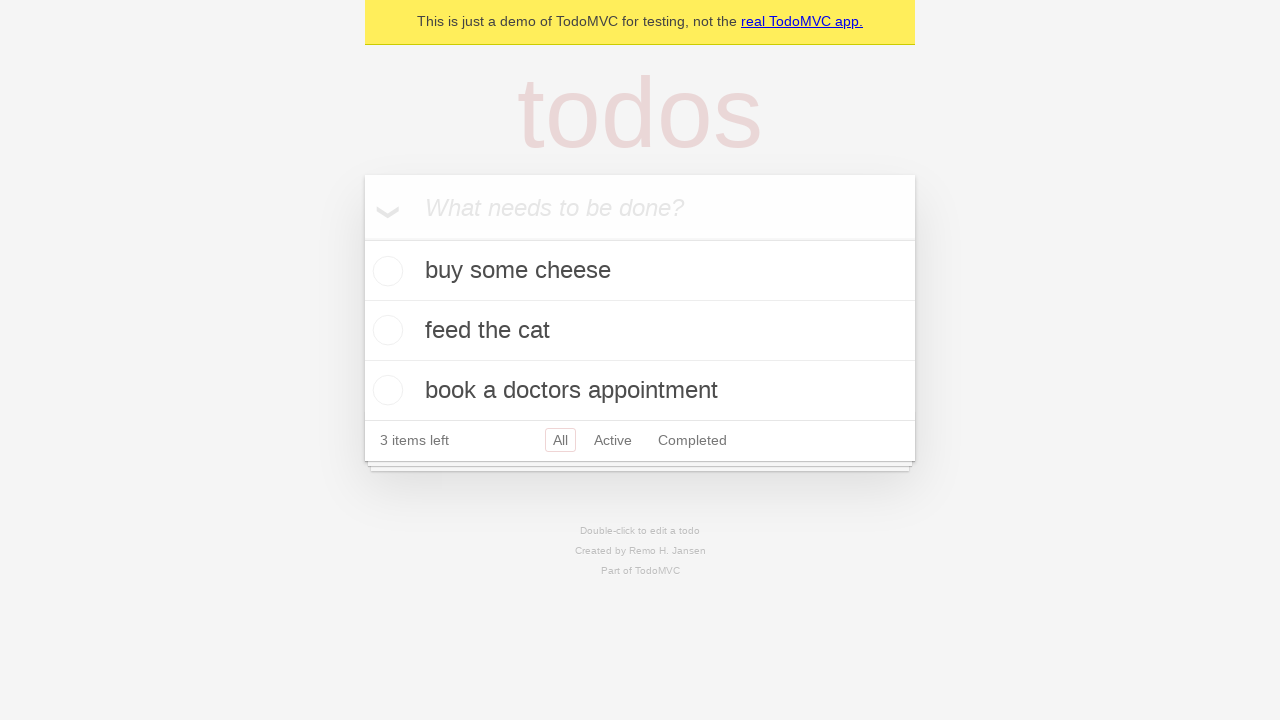

Double-clicked second todo item to enter edit mode at (640, 331) on internal:testid=[data-testid="todo-item"s] >> nth=1
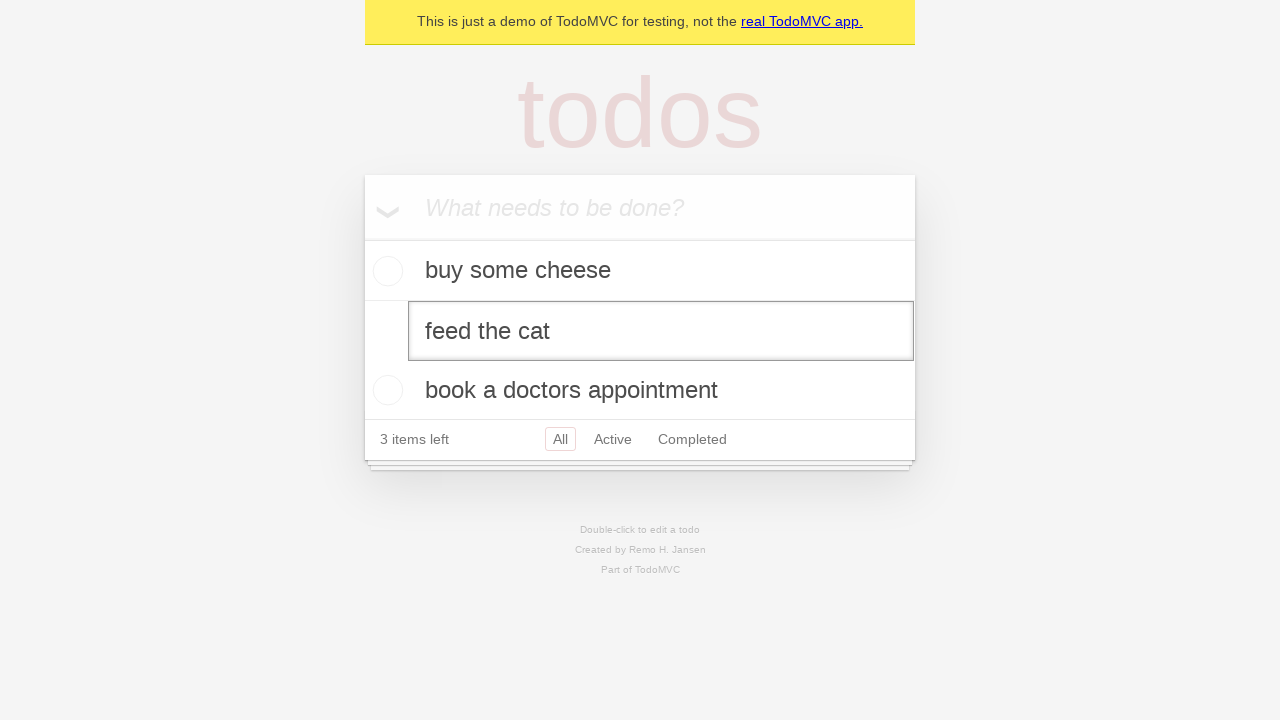

Filled edit textbox with new text 'buy some sausages' on internal:testid=[data-testid="todo-item"s] >> nth=1 >> internal:role=textbox[nam
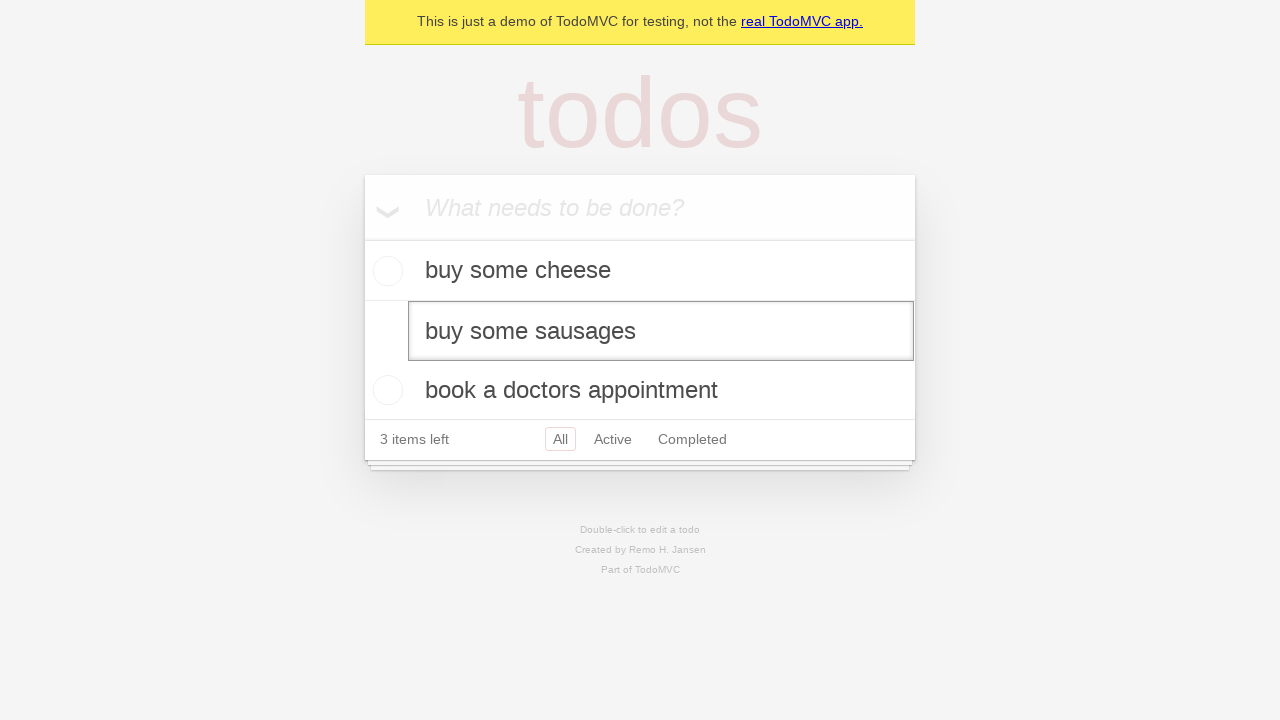

Pressed Enter to save the edited todo item on internal:testid=[data-testid="todo-item"s] >> nth=1 >> internal:role=textbox[nam
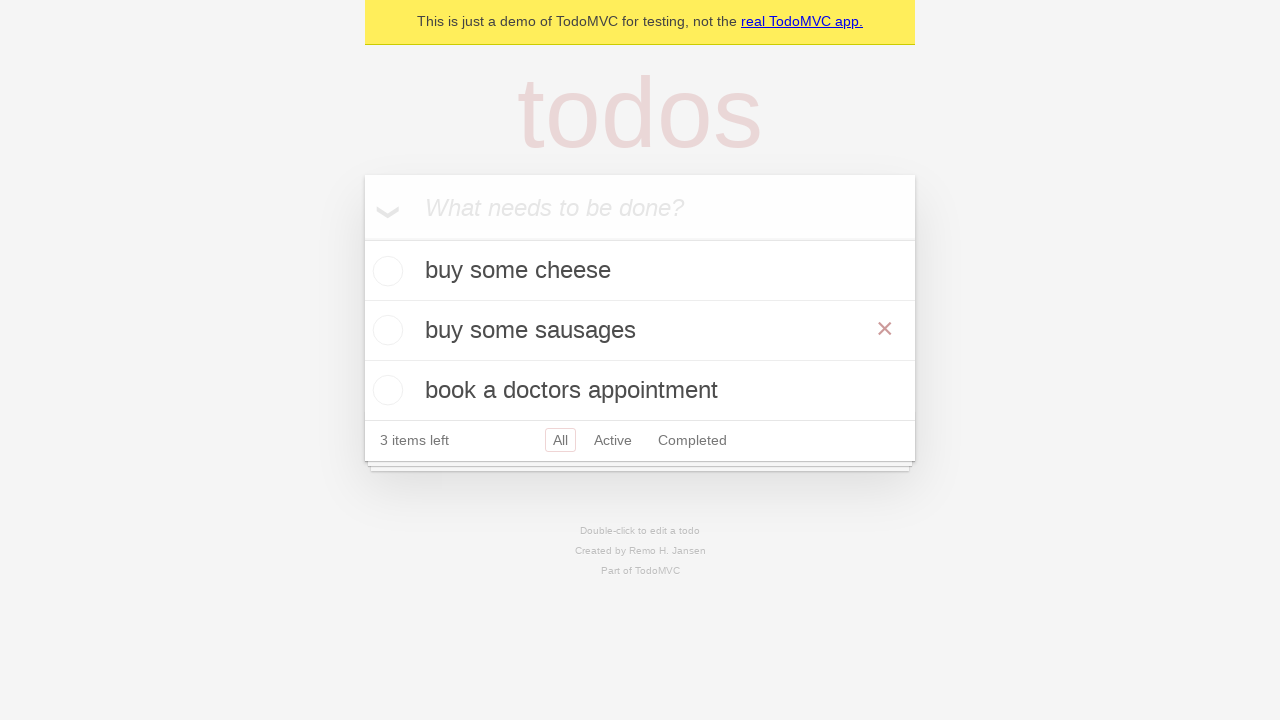

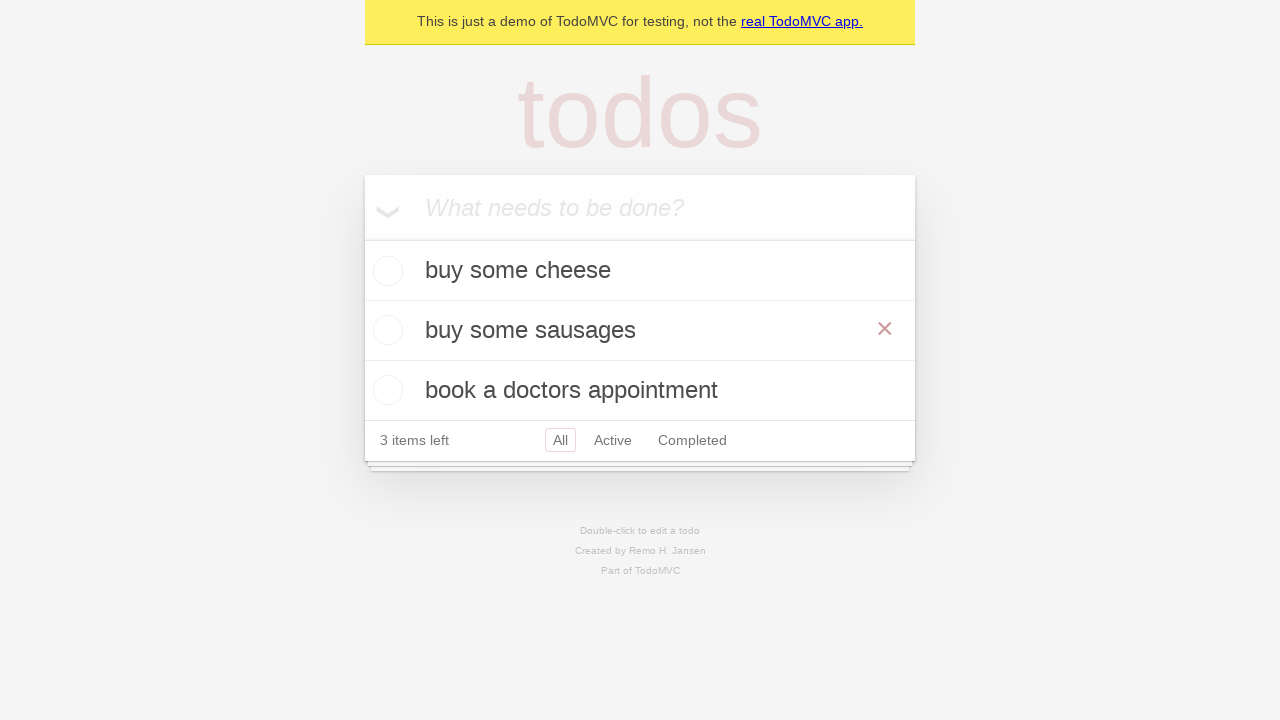